Tests data persistence by creating items, marking one complete, and reloading the page

Starting URL: https://demo.playwright.dev/todomvc

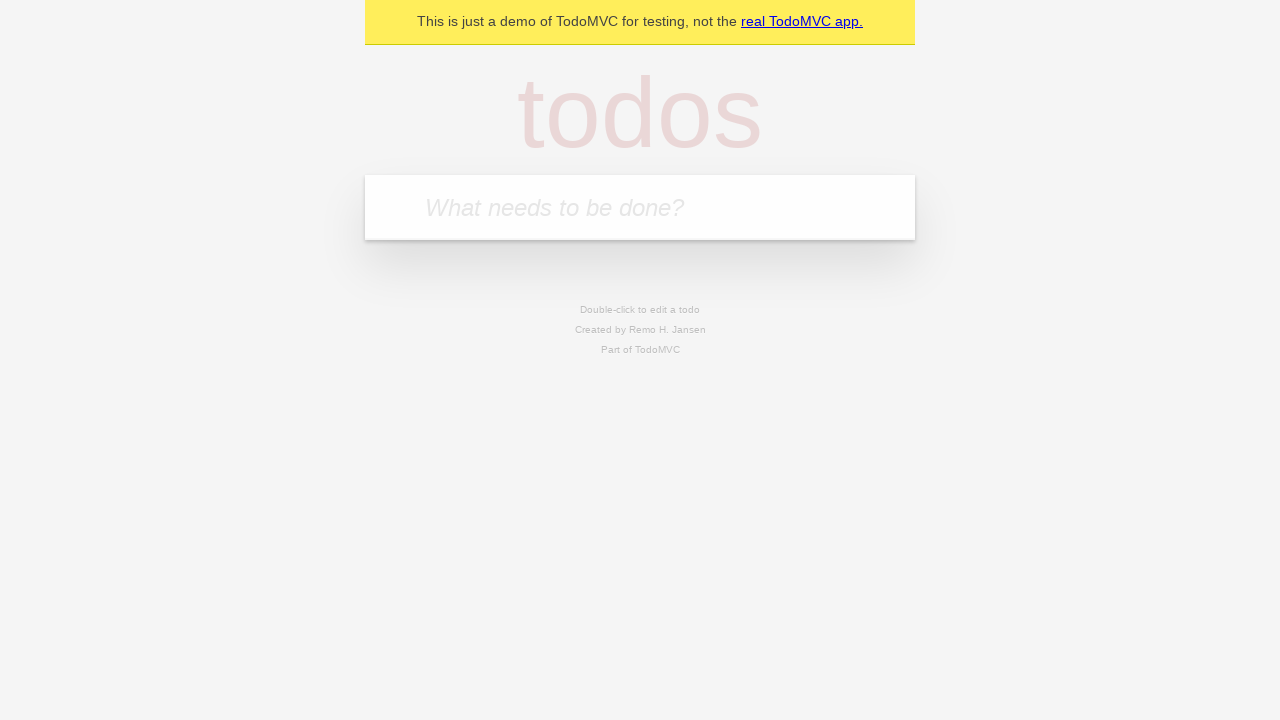

Filled new todo input with 'buy some cheese' on .new-todo
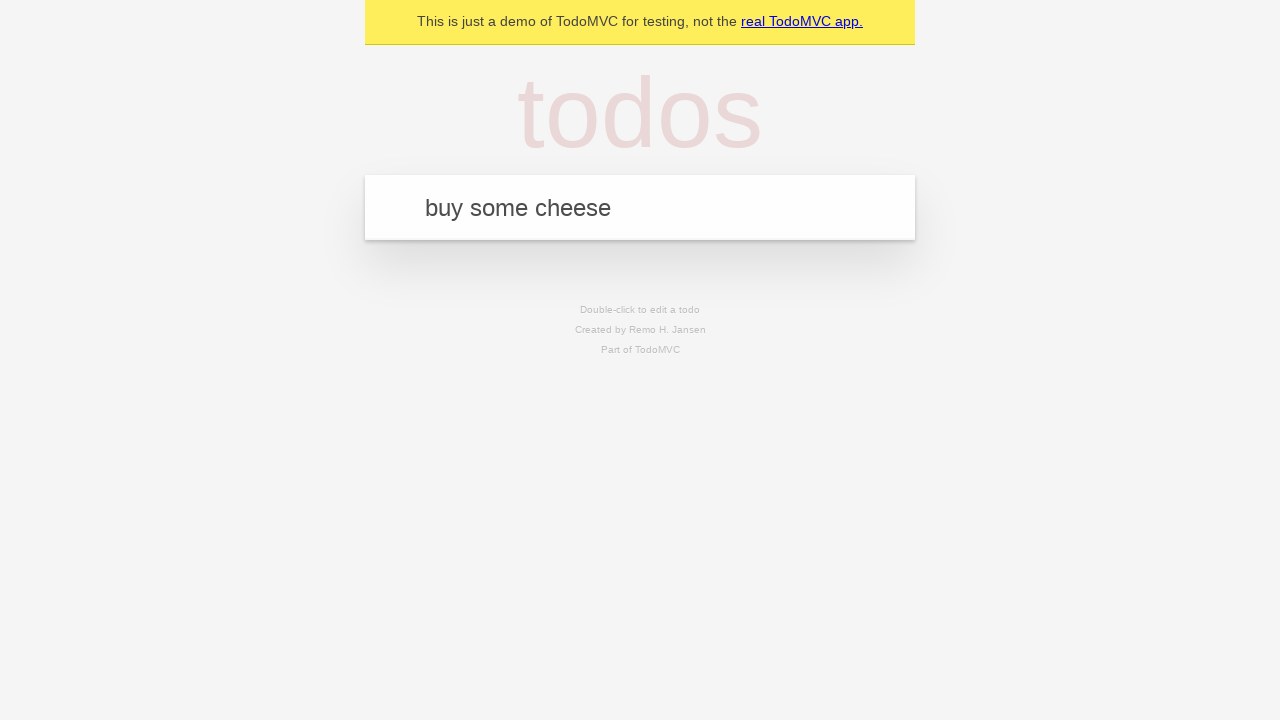

Pressed Enter to create first todo item on .new-todo
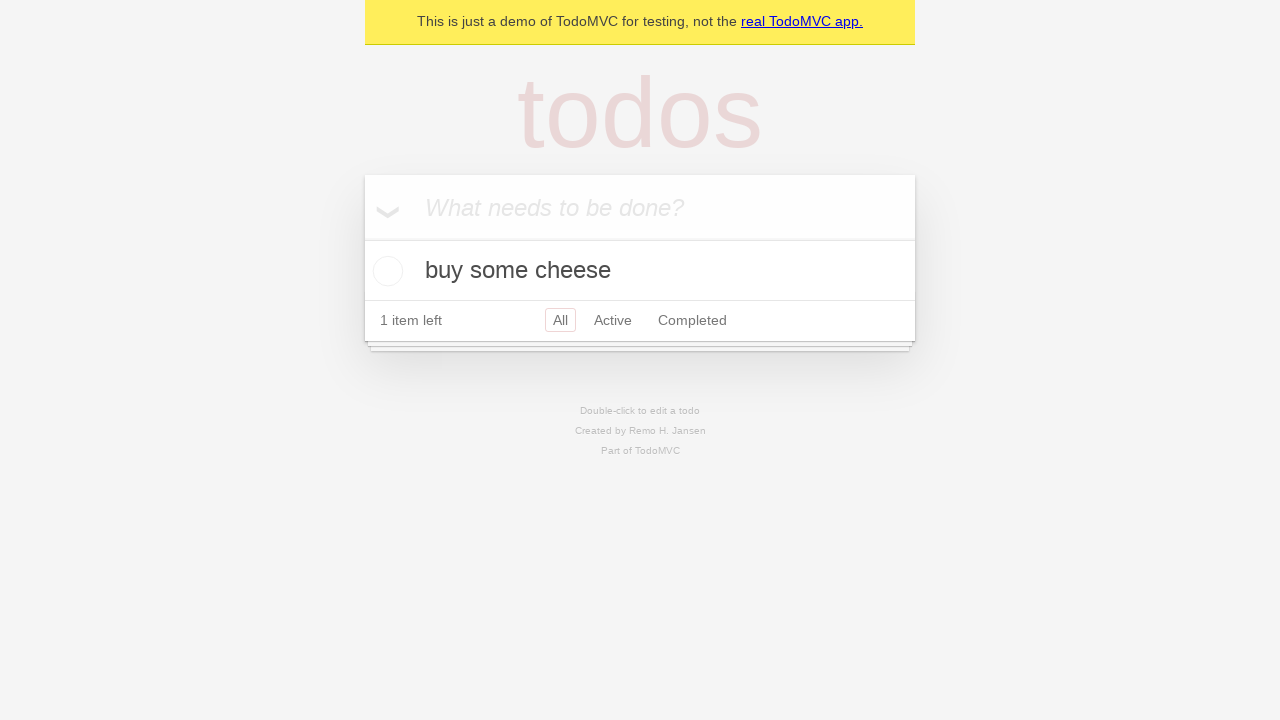

Filled new todo input with 'feed the cat' on .new-todo
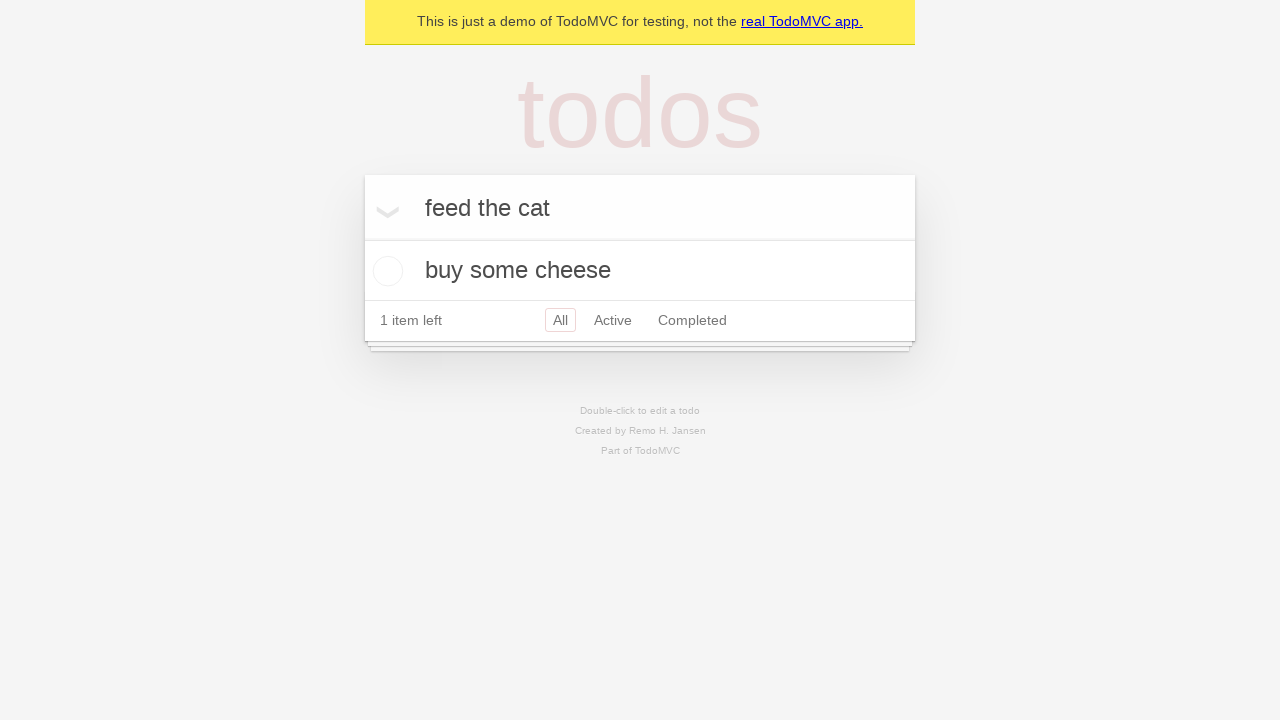

Pressed Enter to create second todo item on .new-todo
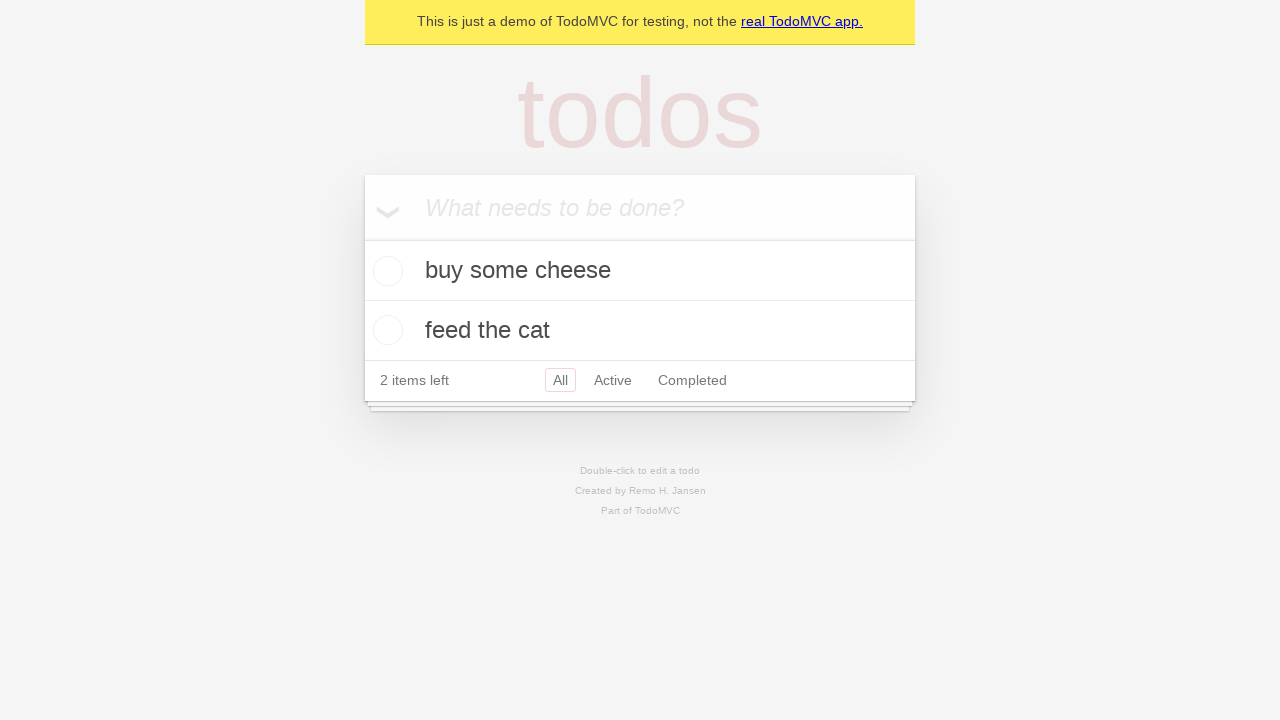

Waited for both todo items to appear in the list
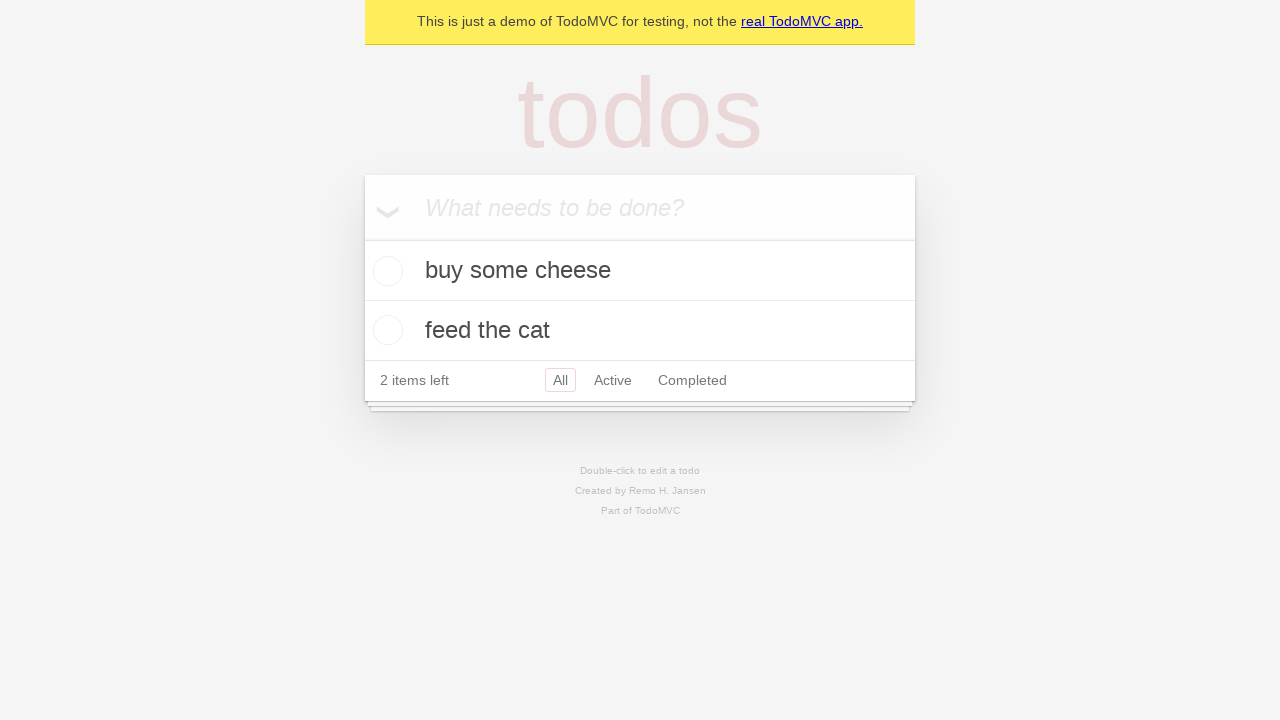

Marked first todo item as complete at (385, 271) on .todo-list li >> nth=0 >> .toggle
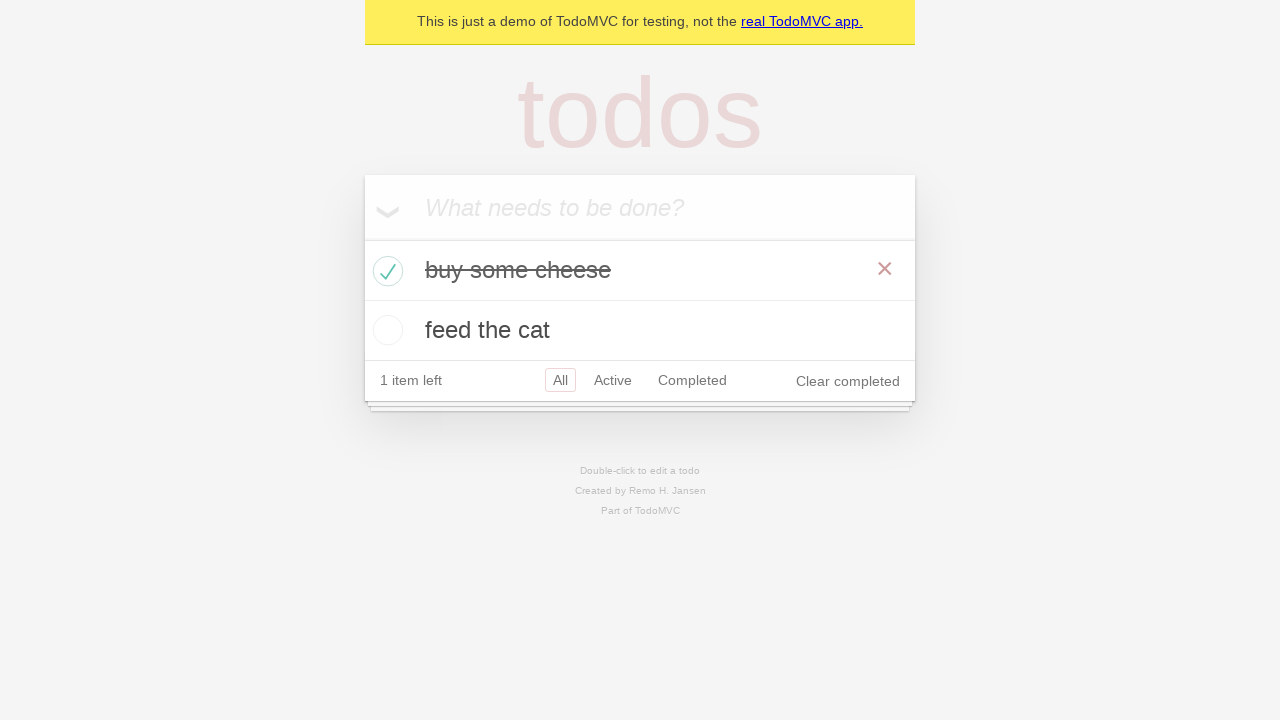

Reloaded the page to test data persistence
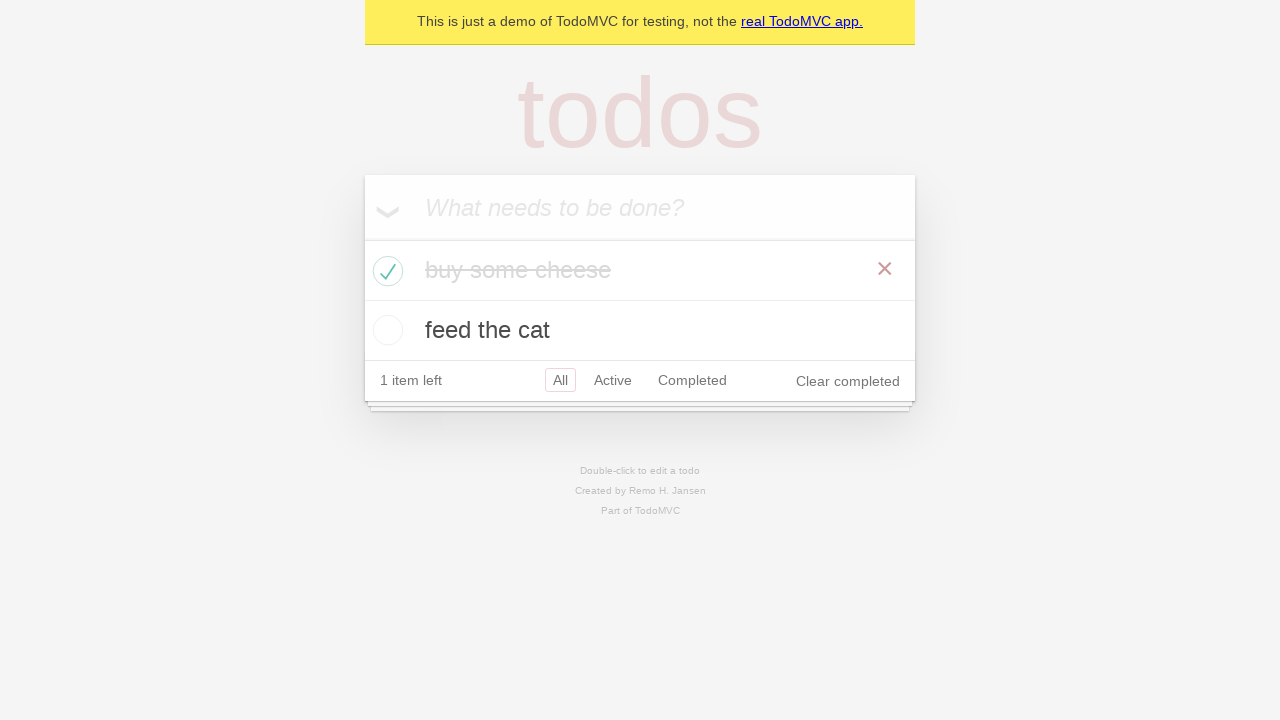

Waited for todo items to reload after page refresh
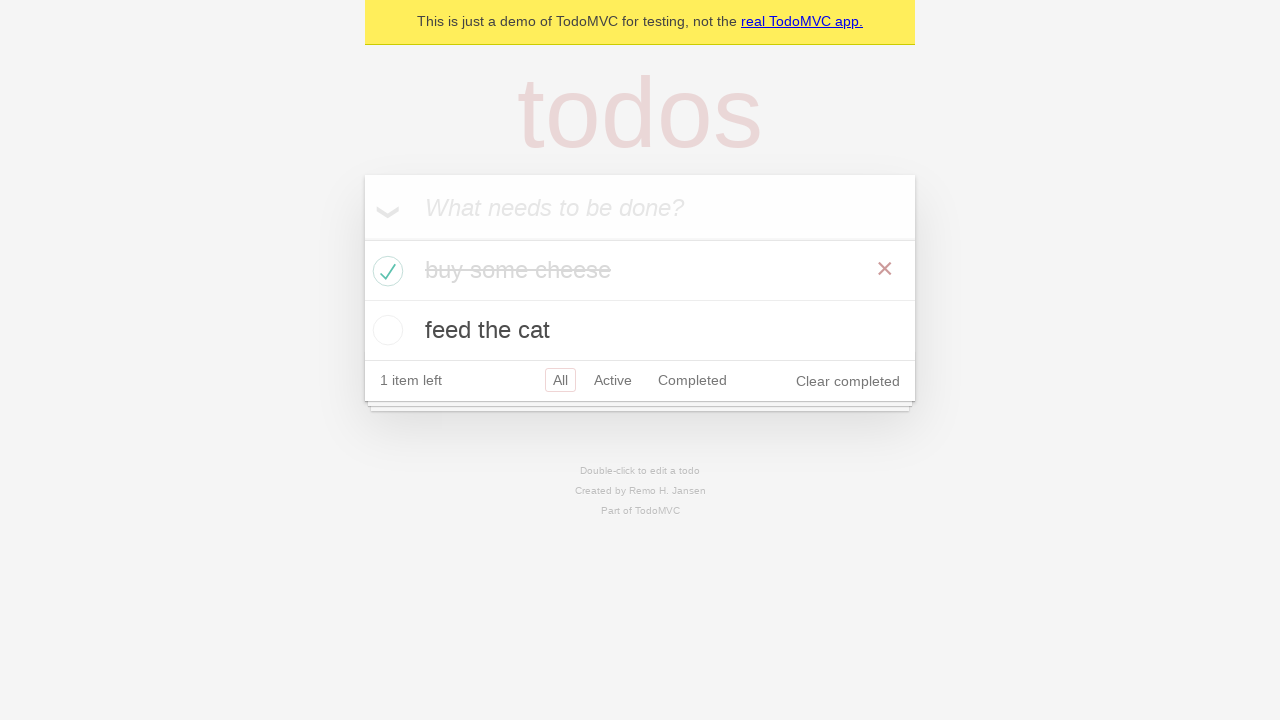

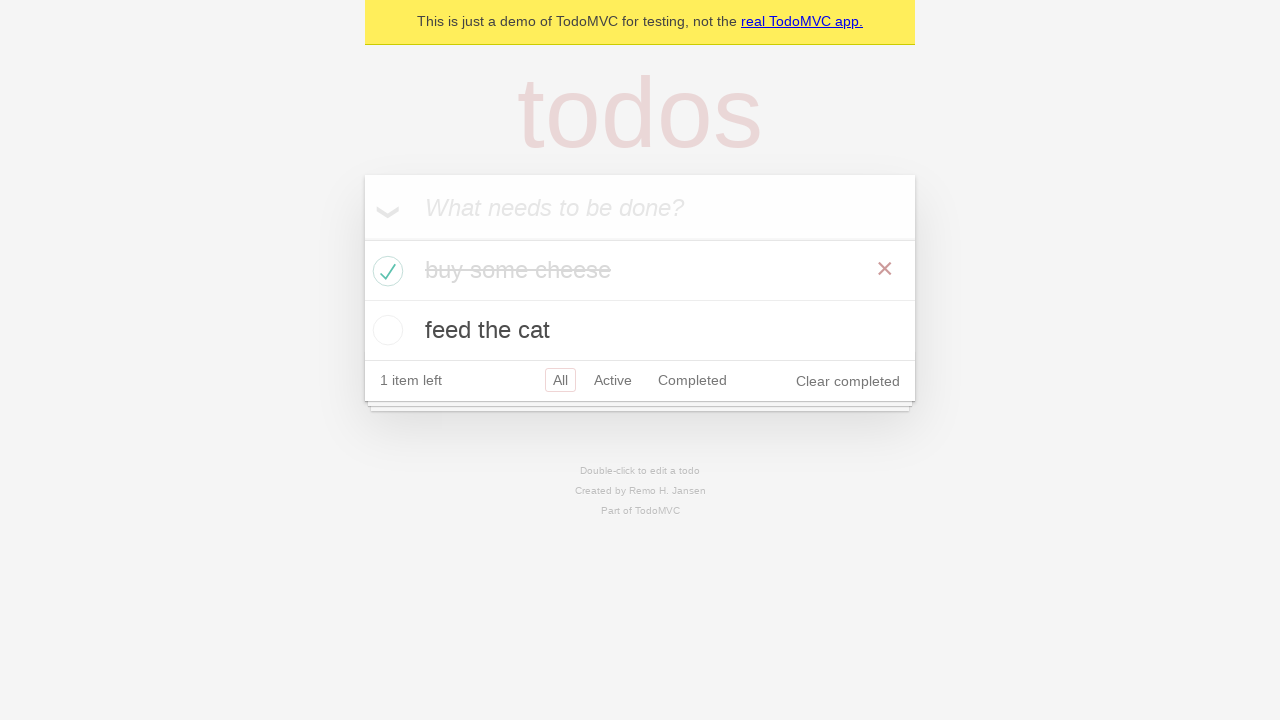